Tests text input functionality by typing text into an input field and clicking a button to update its label.

Starting URL: http://www.uitestingplayground.com/textinput

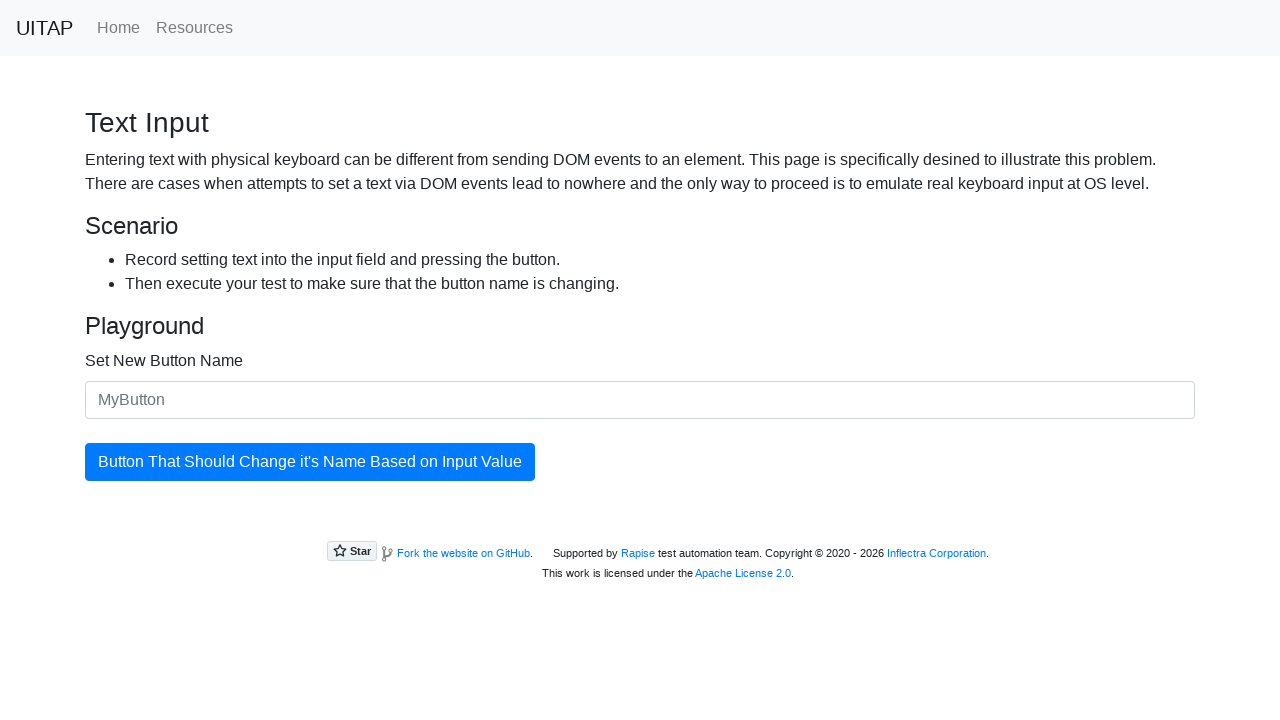

Filled text input field with 'Hello World' on #newButtonName
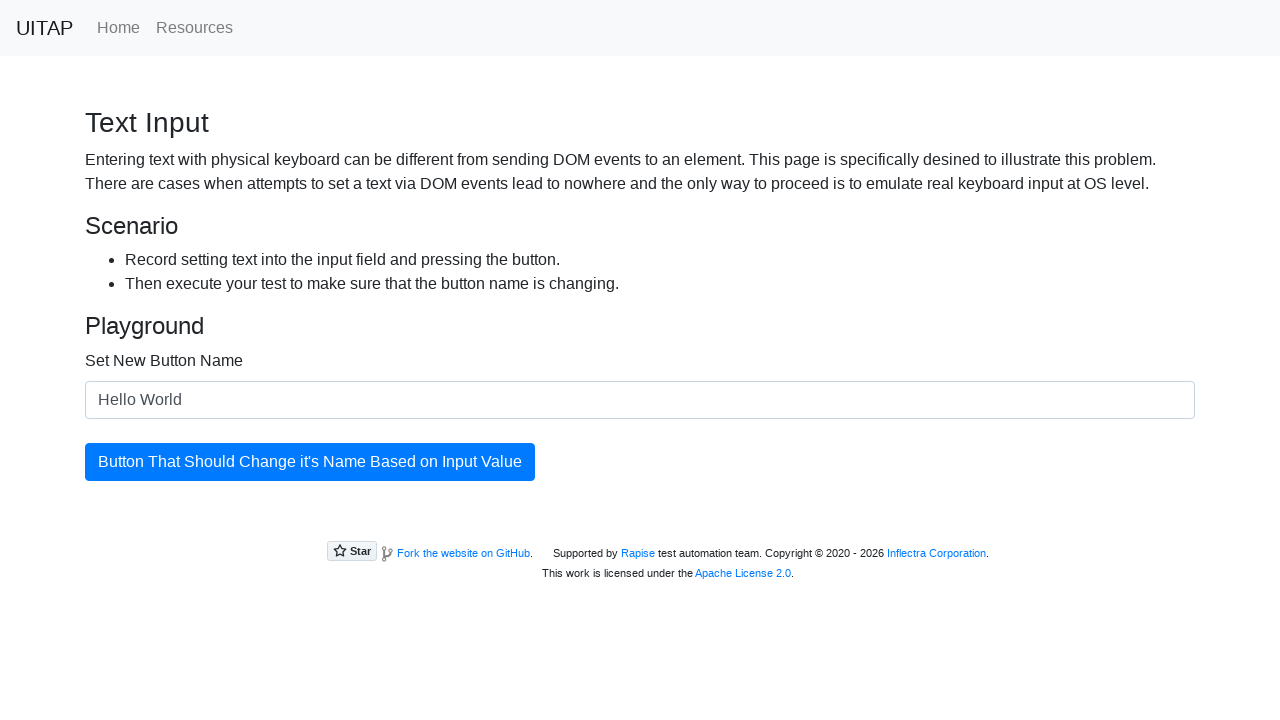

Clicked button to update its label at (310, 462) on #updatingButton
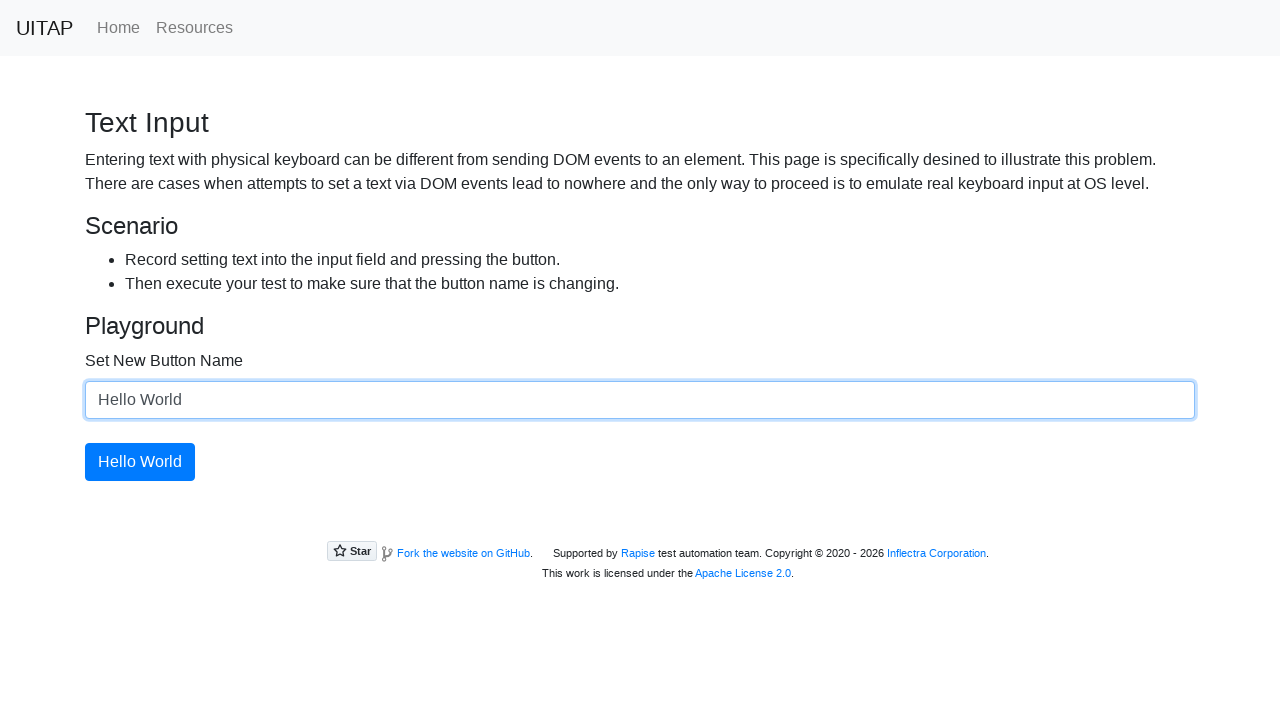

Verified button text changed to 'Hello World'
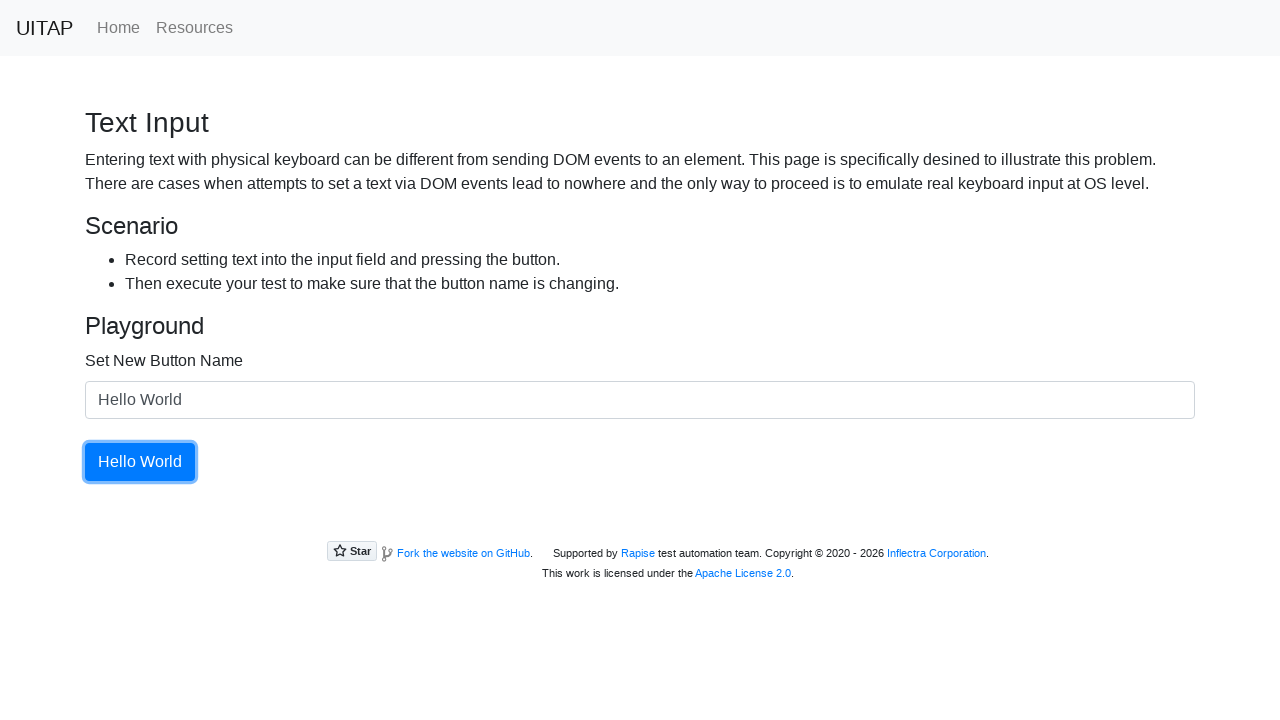

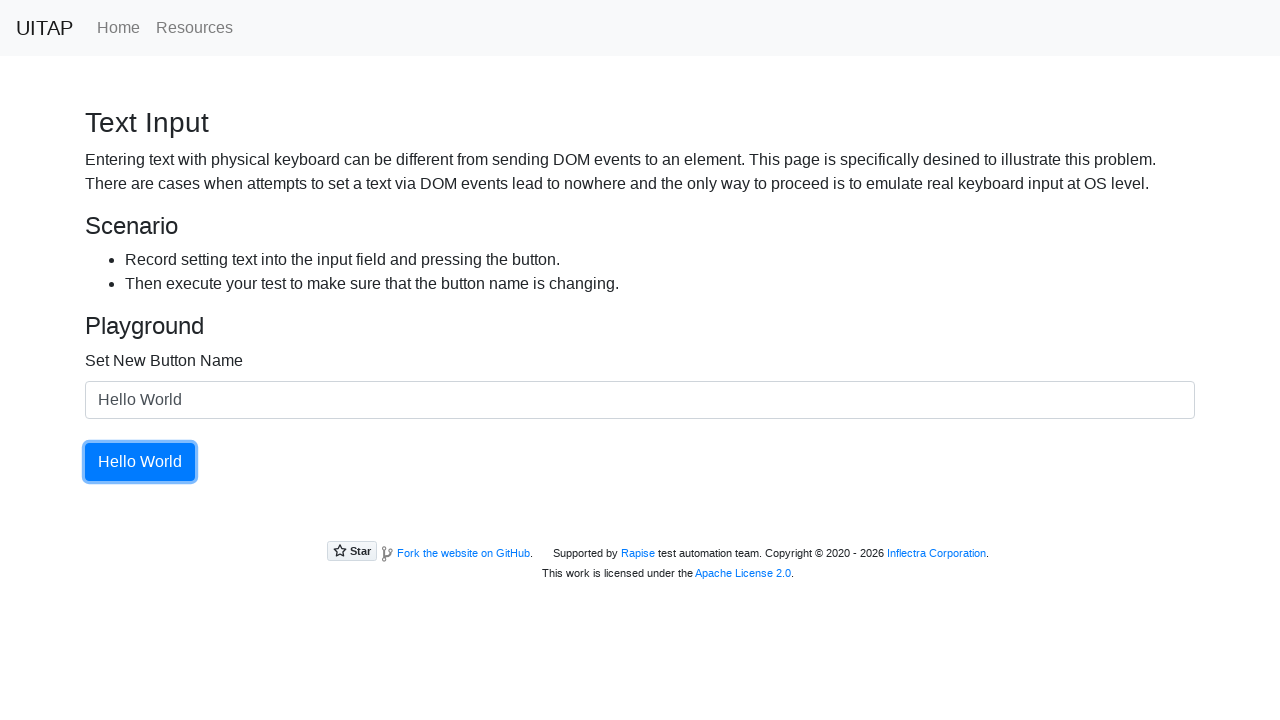